Tests drag and drop functionality by dragging an element and dropping it onto a target element within an iframe

Starting URL: https://jqueryui.com/droppable/

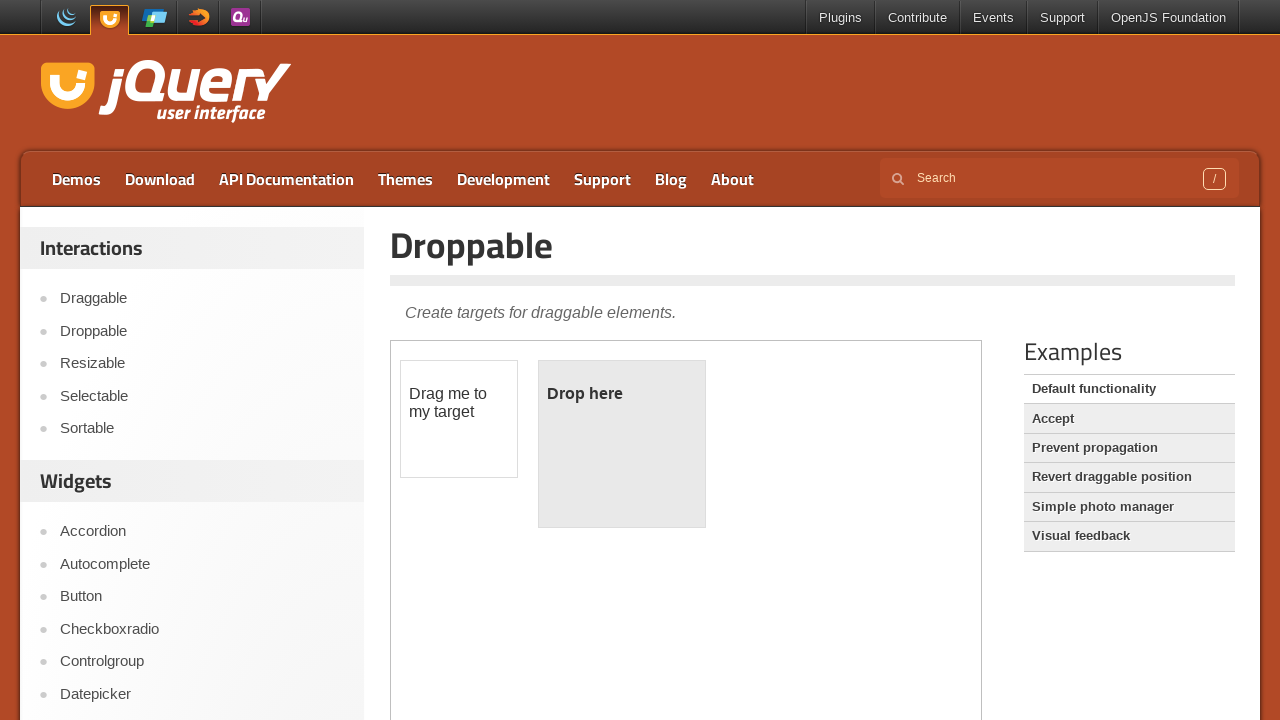

Located the demo frame containing drag and drop elements
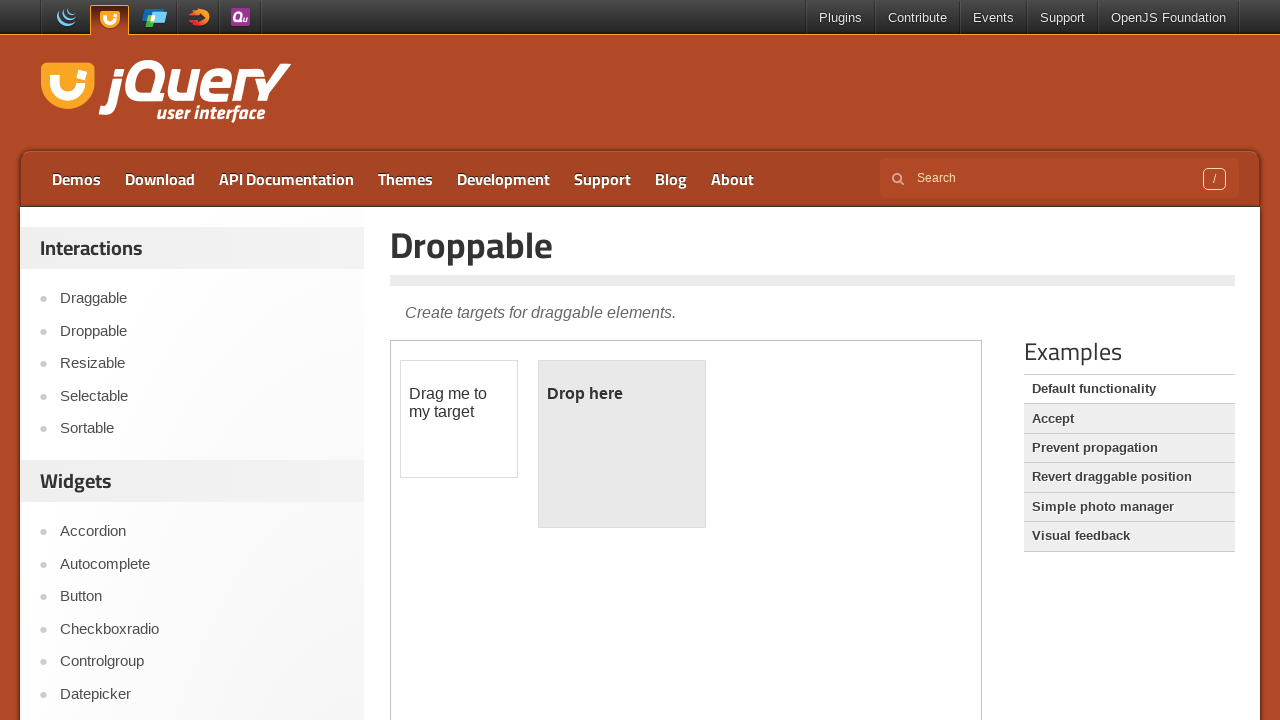

Located the draggable element with id 'draggable'
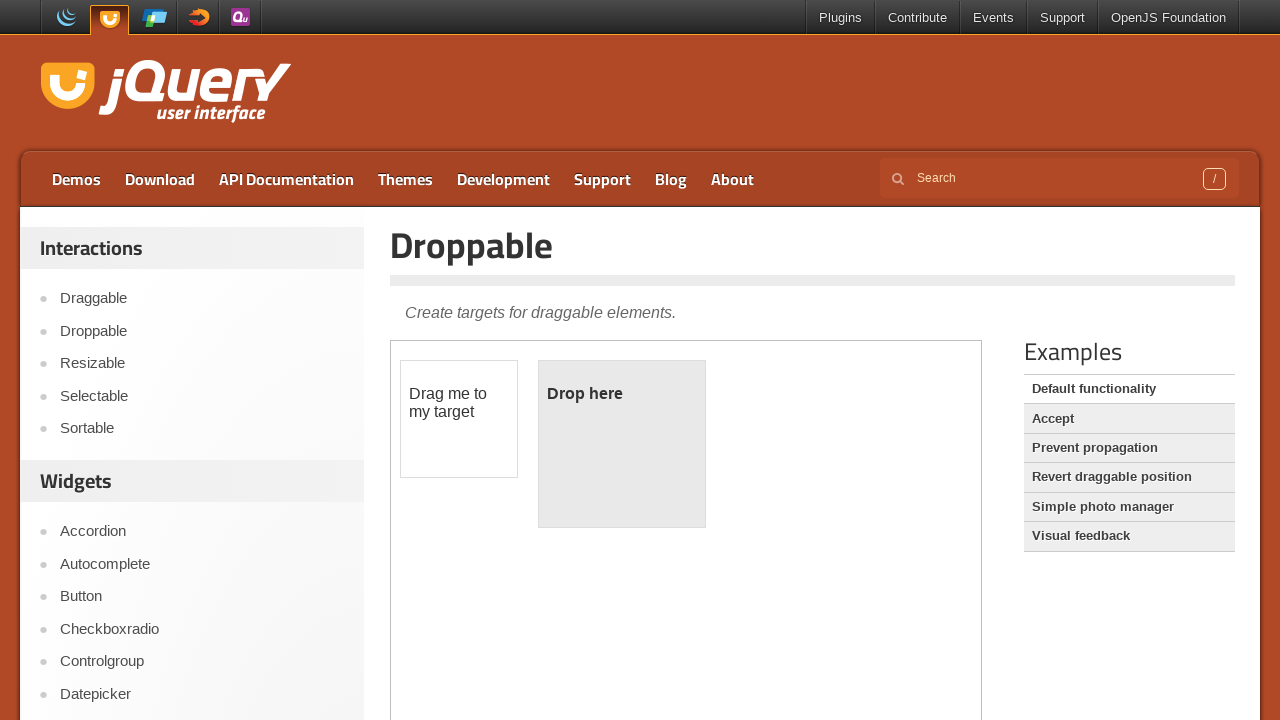

Located the droppable target element with id 'droppable'
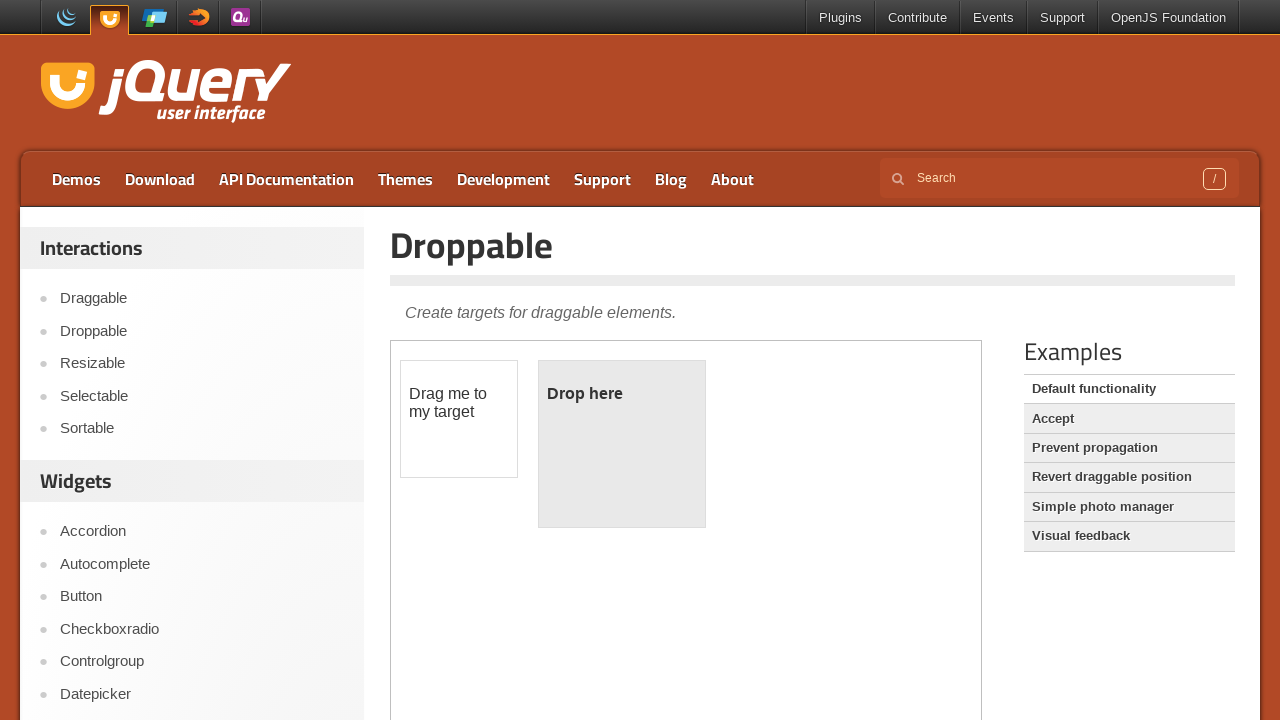

Dragged the draggable element and dropped it onto the droppable target at (622, 444)
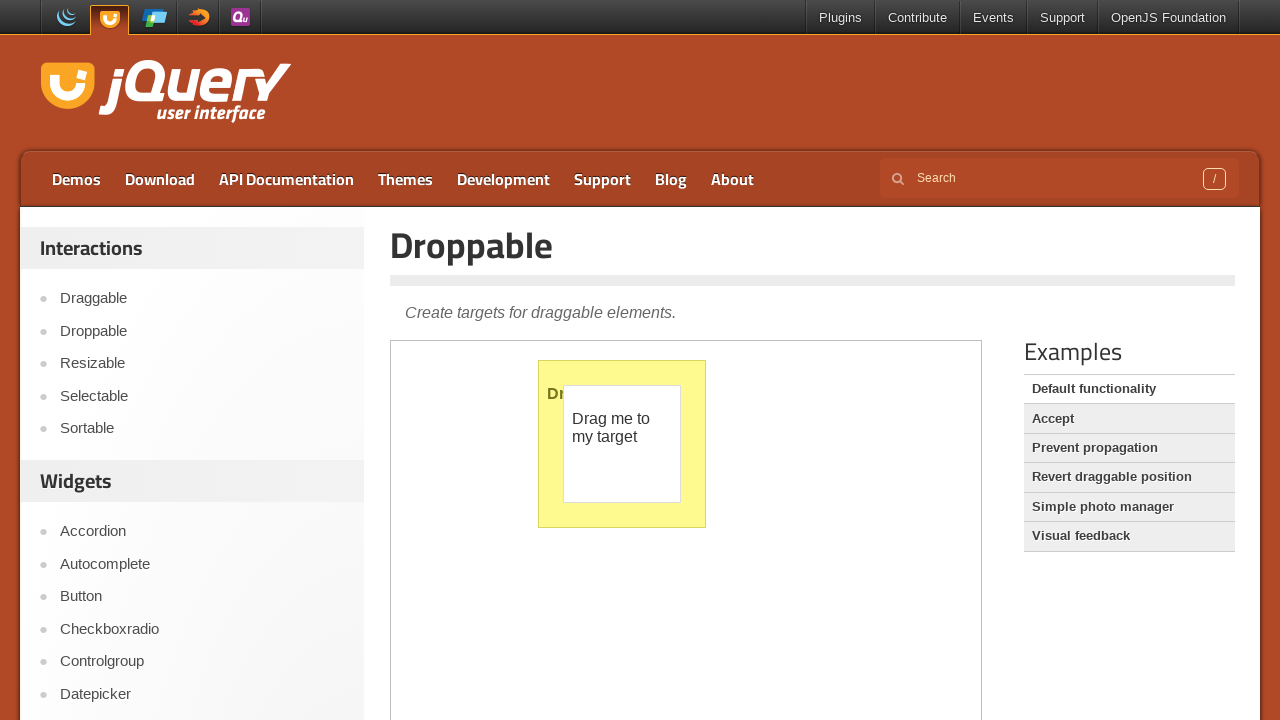

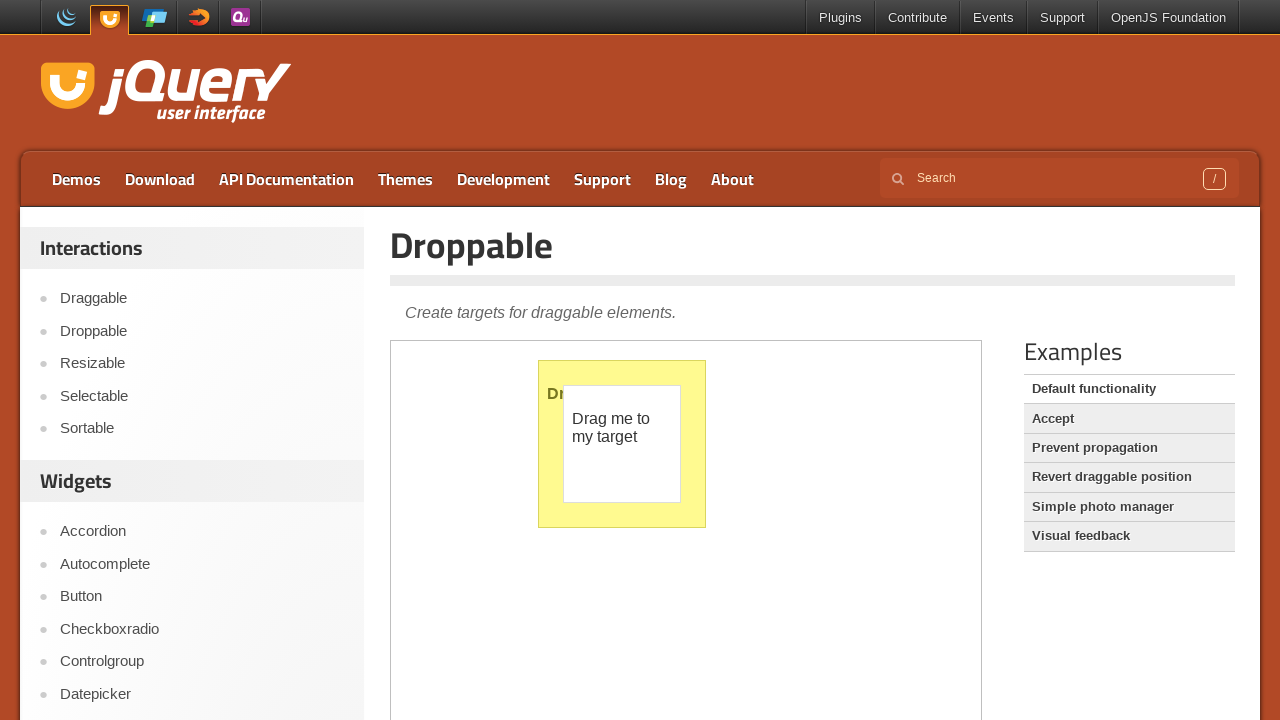